Navigates to the WebdriverIO homepage and verifies the page title is correct

Starting URL: https://webdriver.io

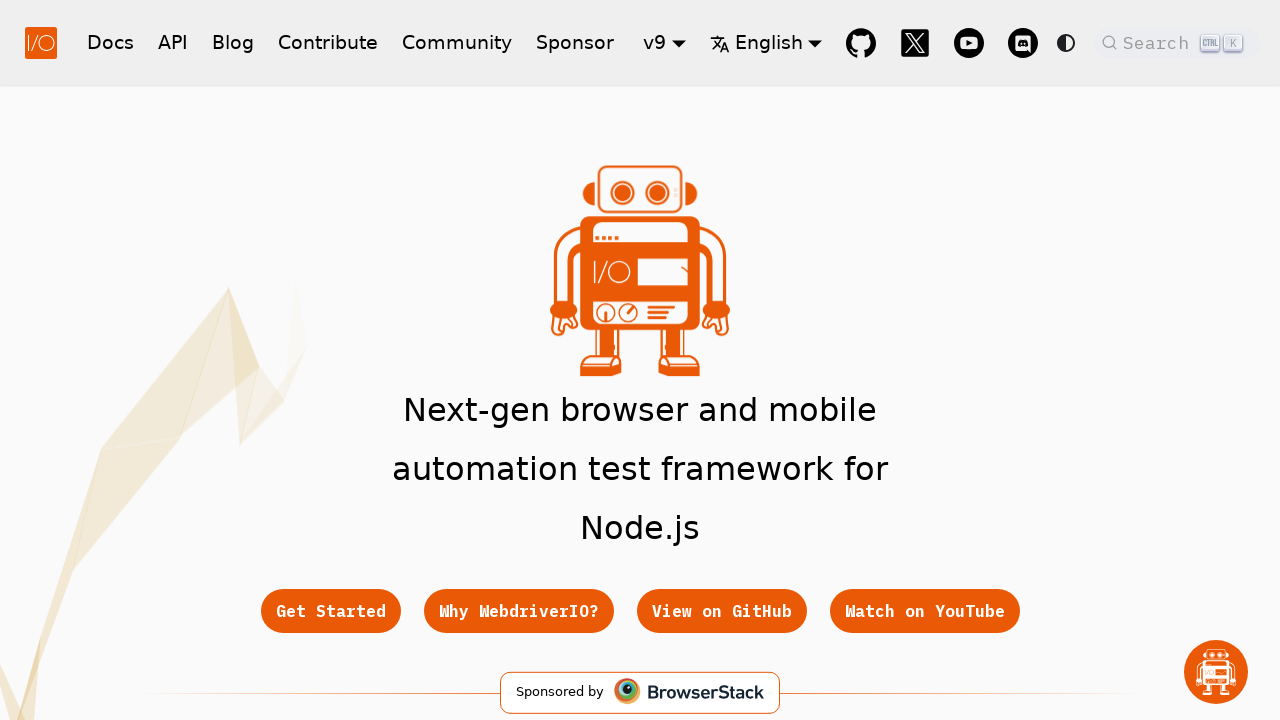

Waited for page to load completely (domcontentloaded)
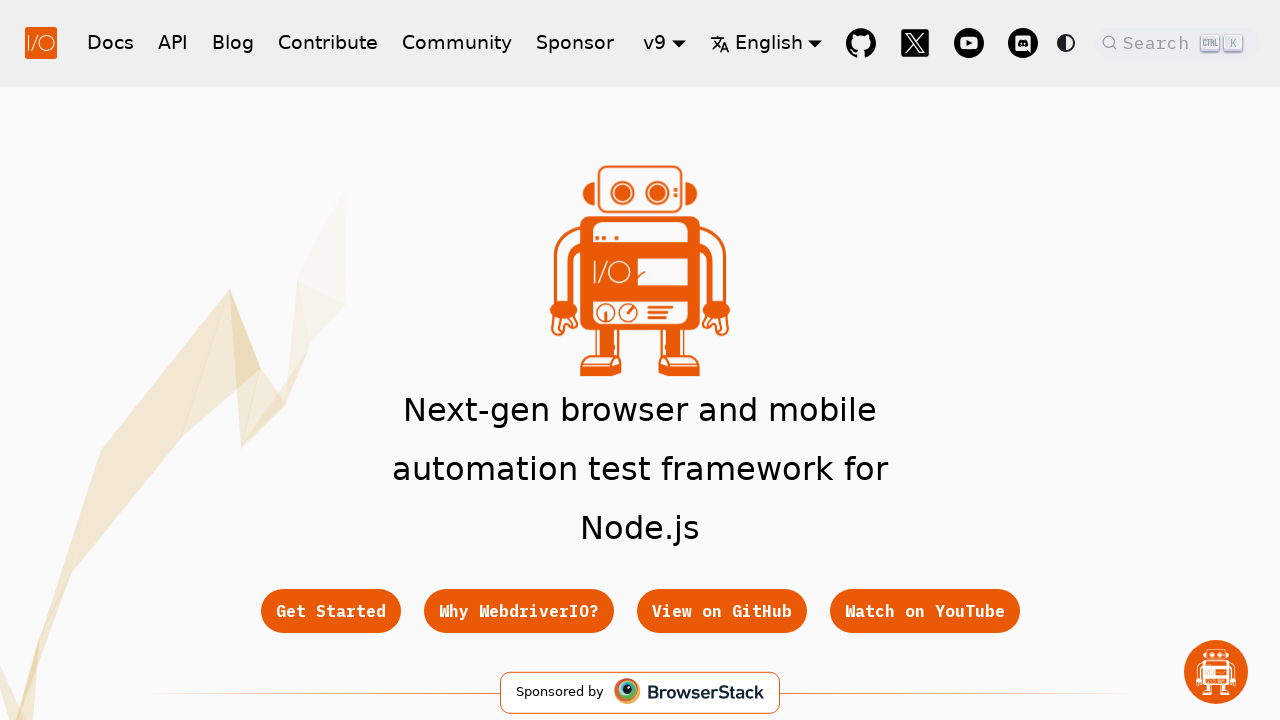

Retrieved page title
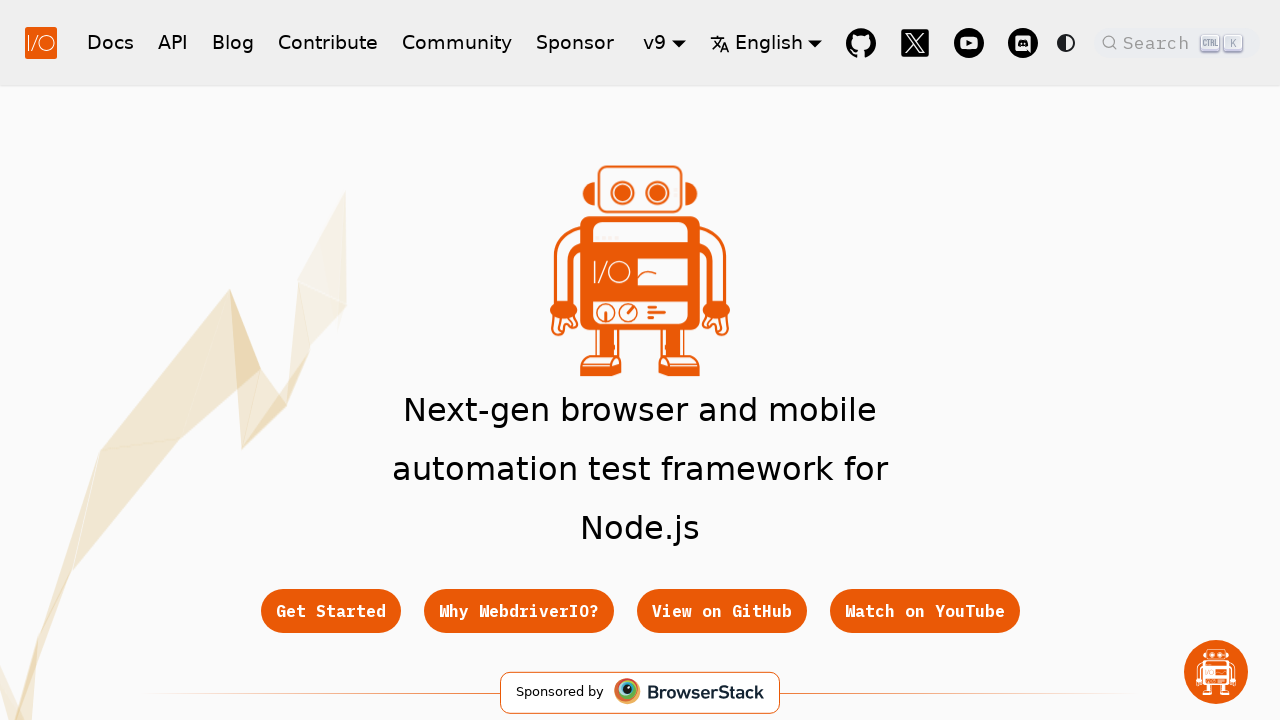

Verified page title is correct
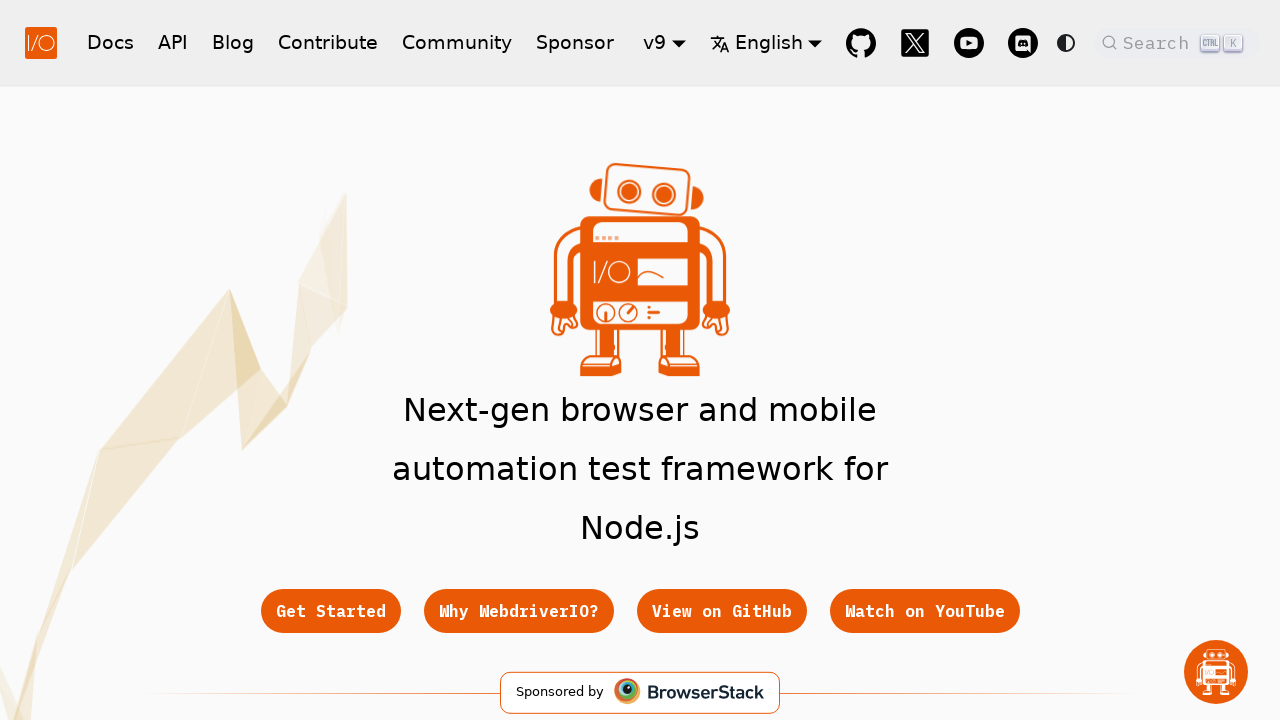

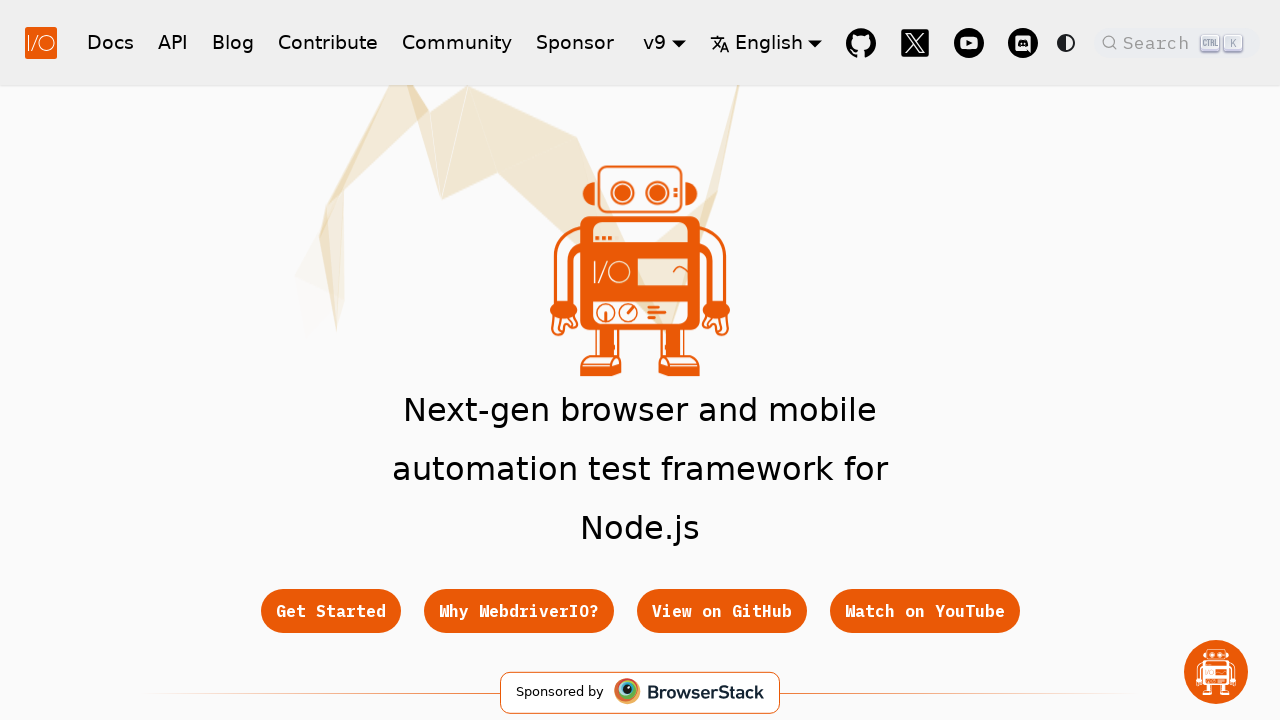